Navigates to the Brave browser homepage and verifies the page loads by checking the title is present

Starting URL: https://www.brave.com

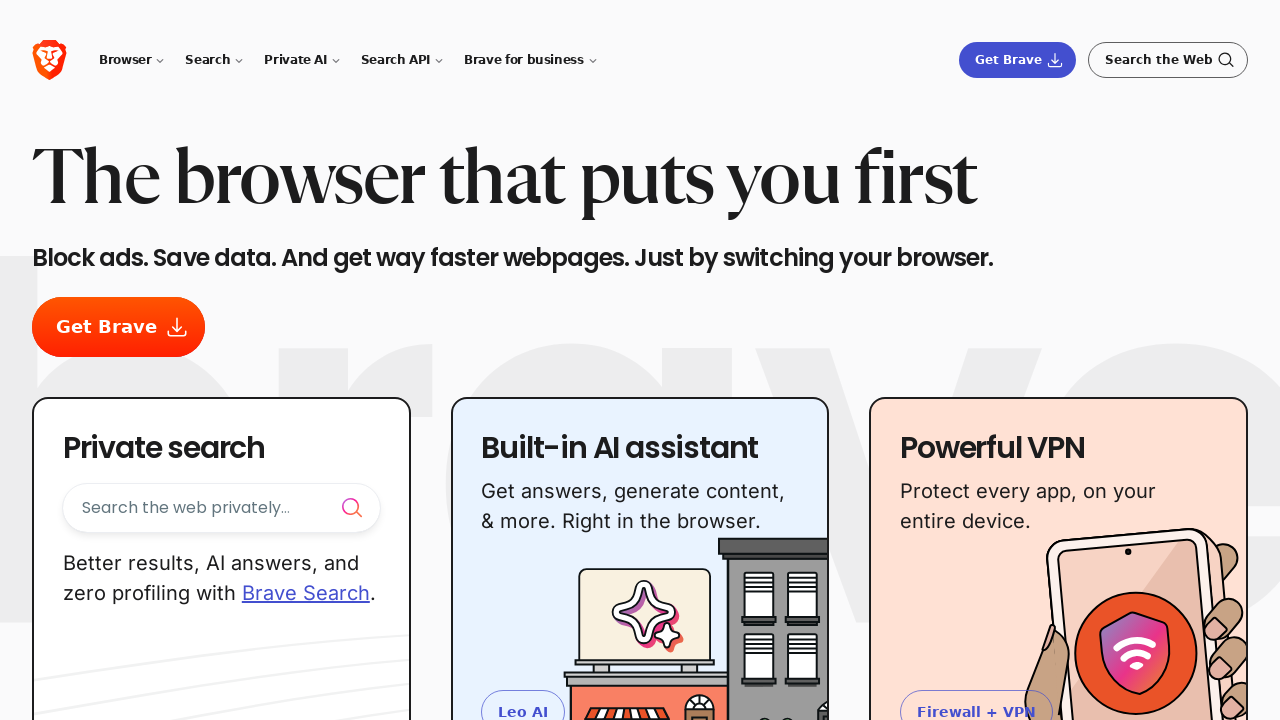

Navigated to Brave browser homepage
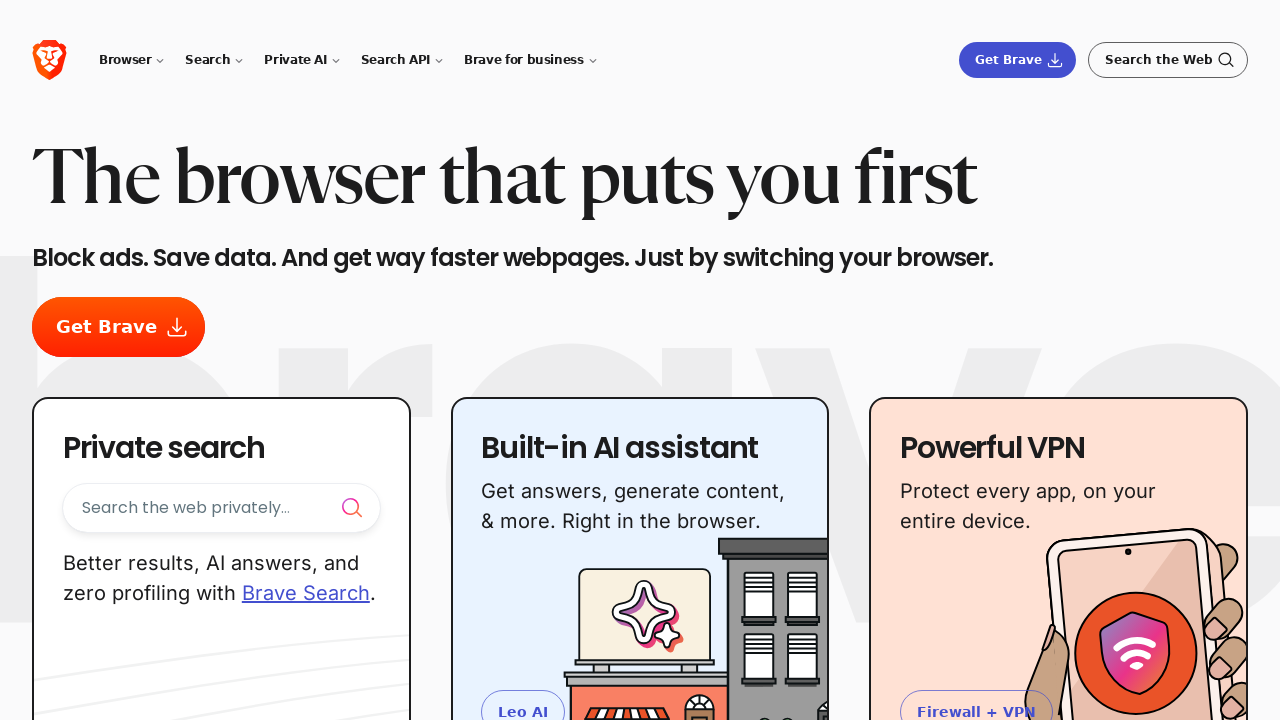

Page DOM content fully loaded
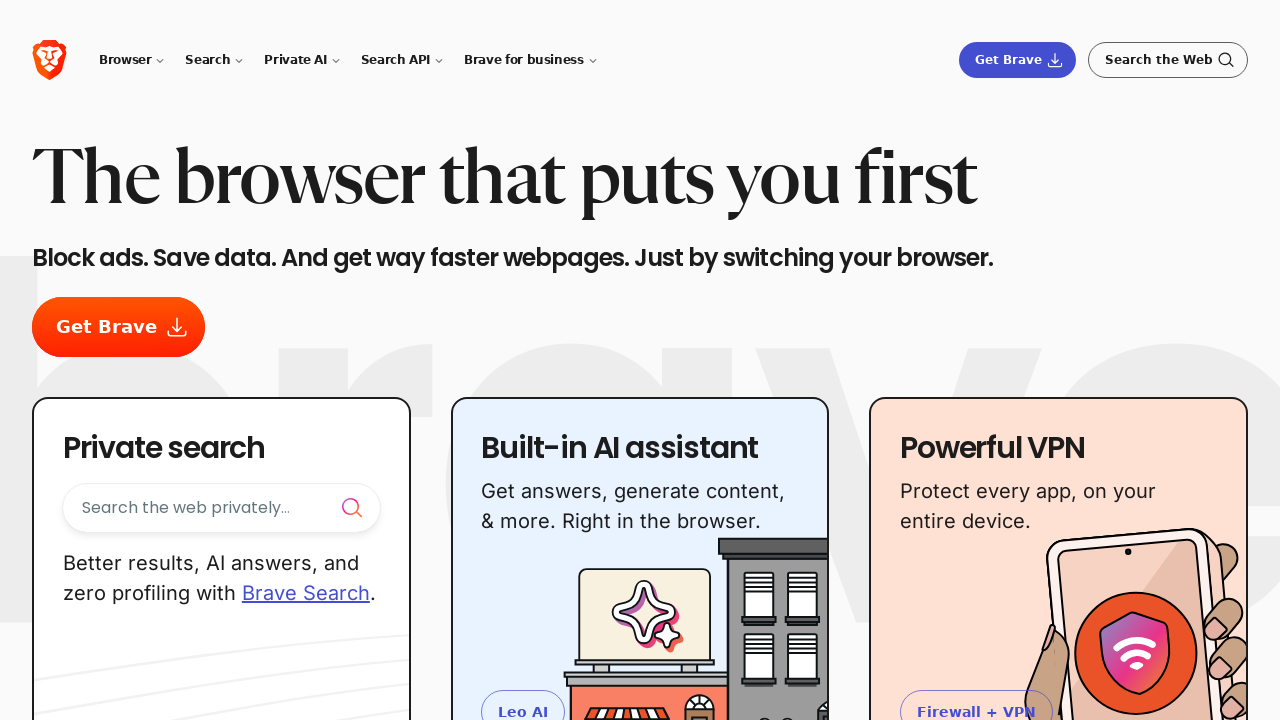

Verified page title is present
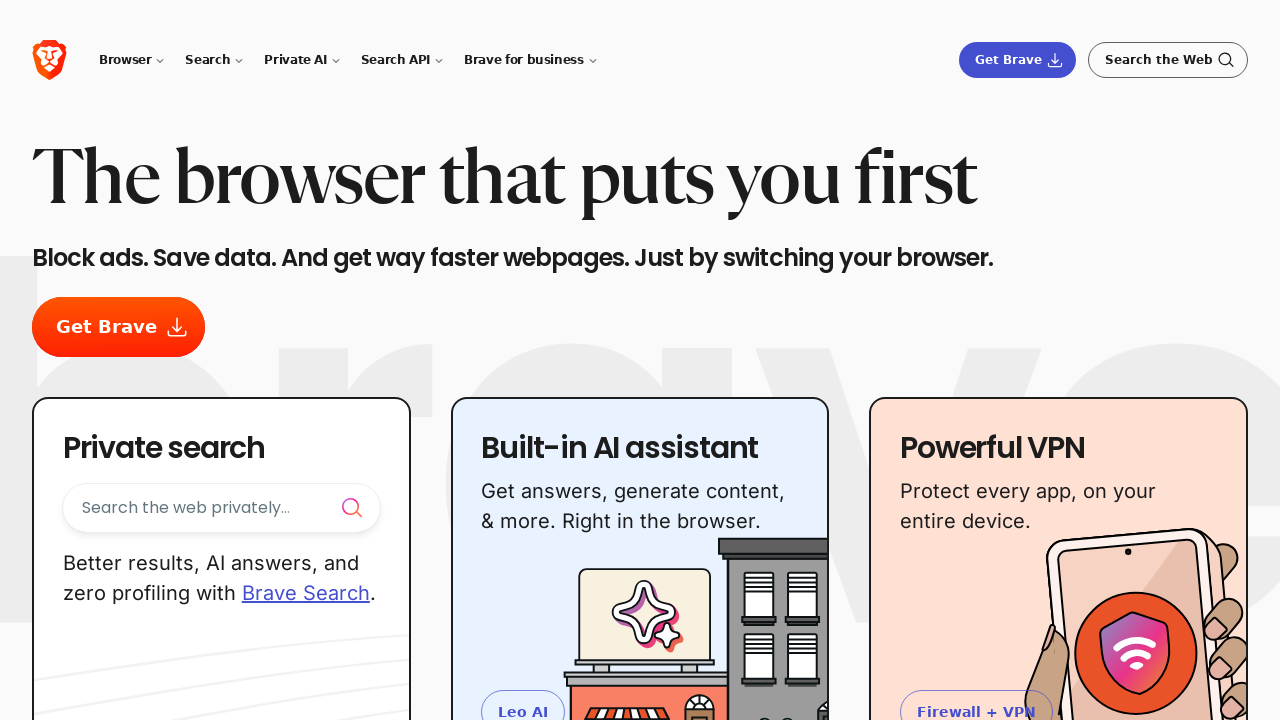

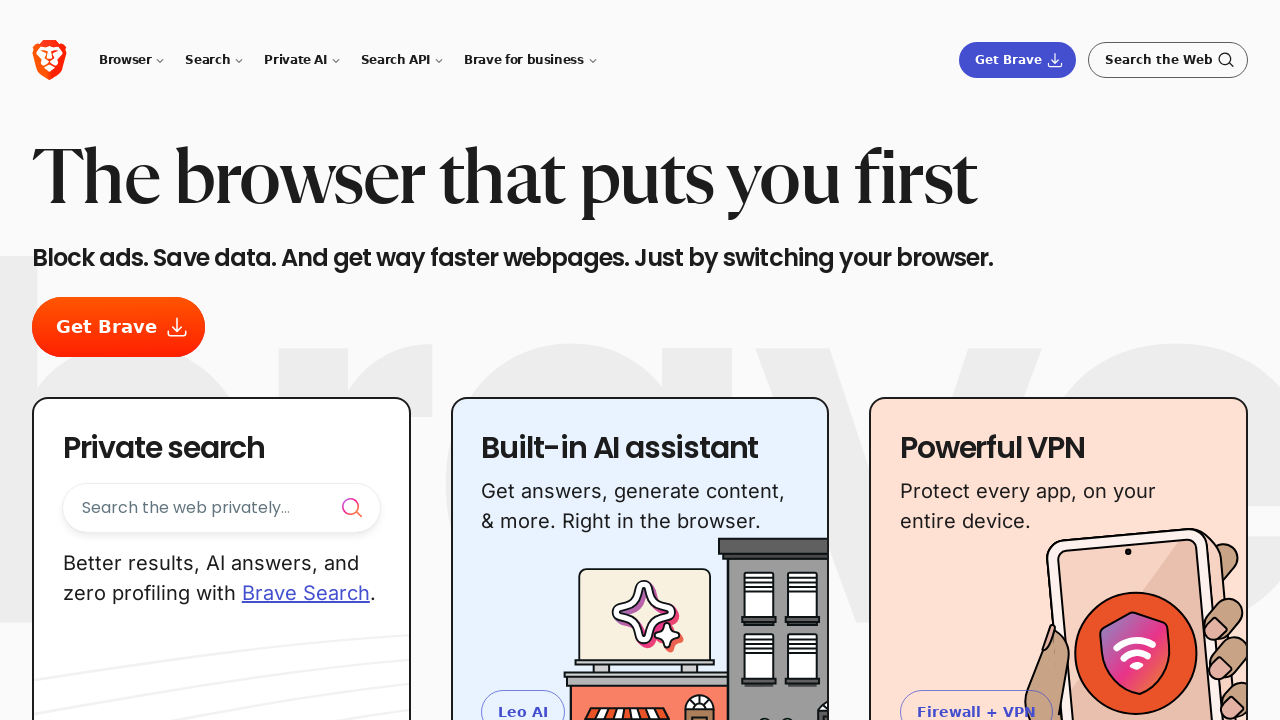